Tests form input validation page by filling Last name, First name, and Age fields using various locator strategies to find input fields relative to labels.

Starting URL: https://testpages.herokuapp.com/styled/validation/input-validation.html

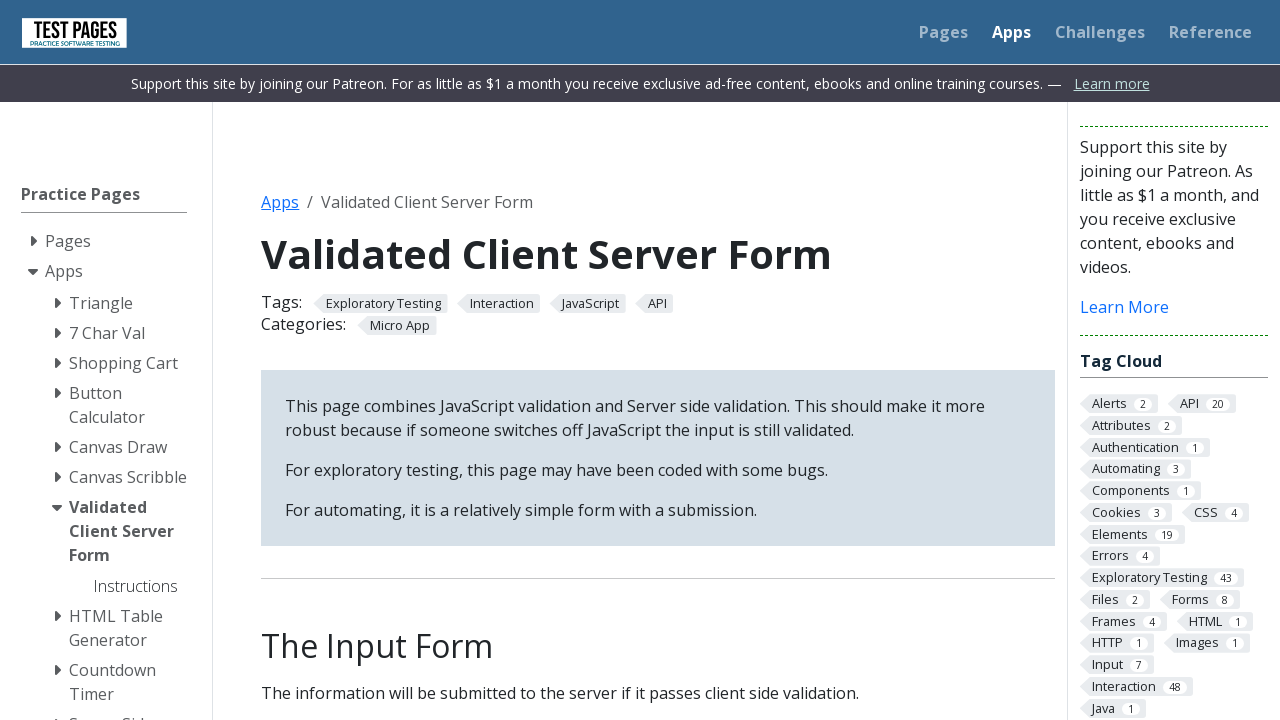

Filled Last name field with 'Beeblebrox' on input#surname
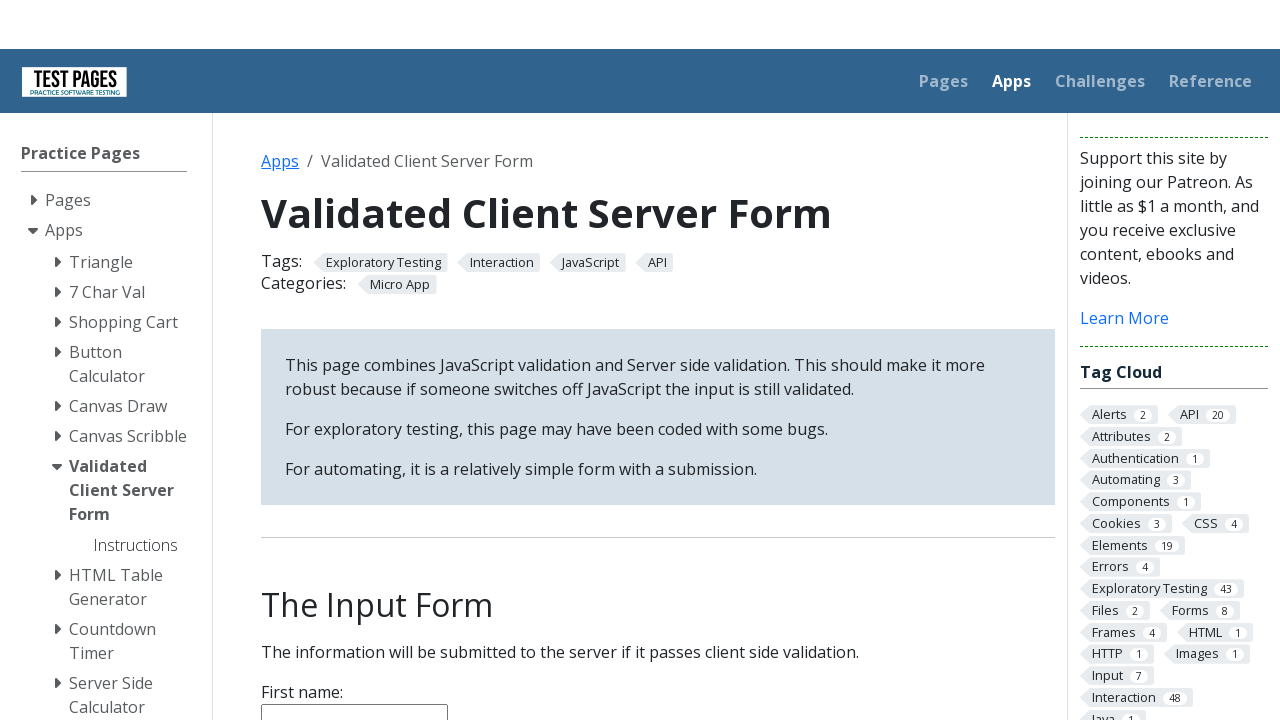

Filled First name field with 'Zaphod' on input#firstname
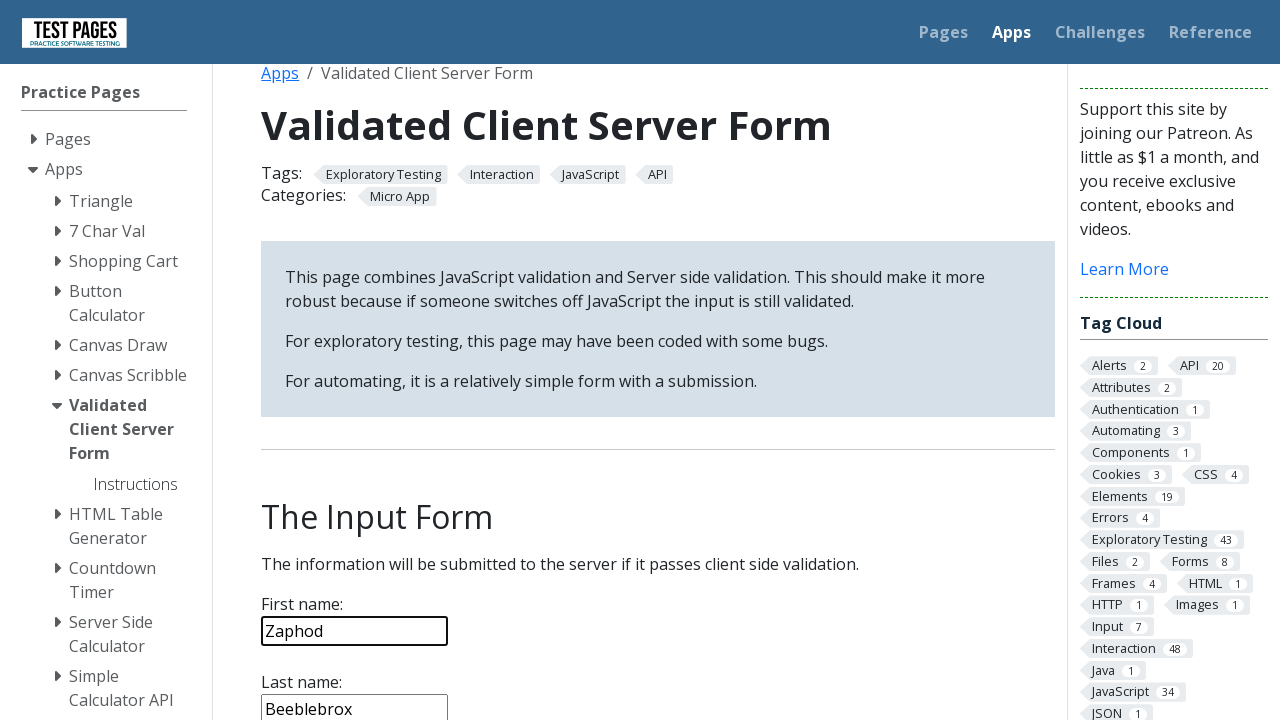

Filled Age field with '43' on input[type='number']
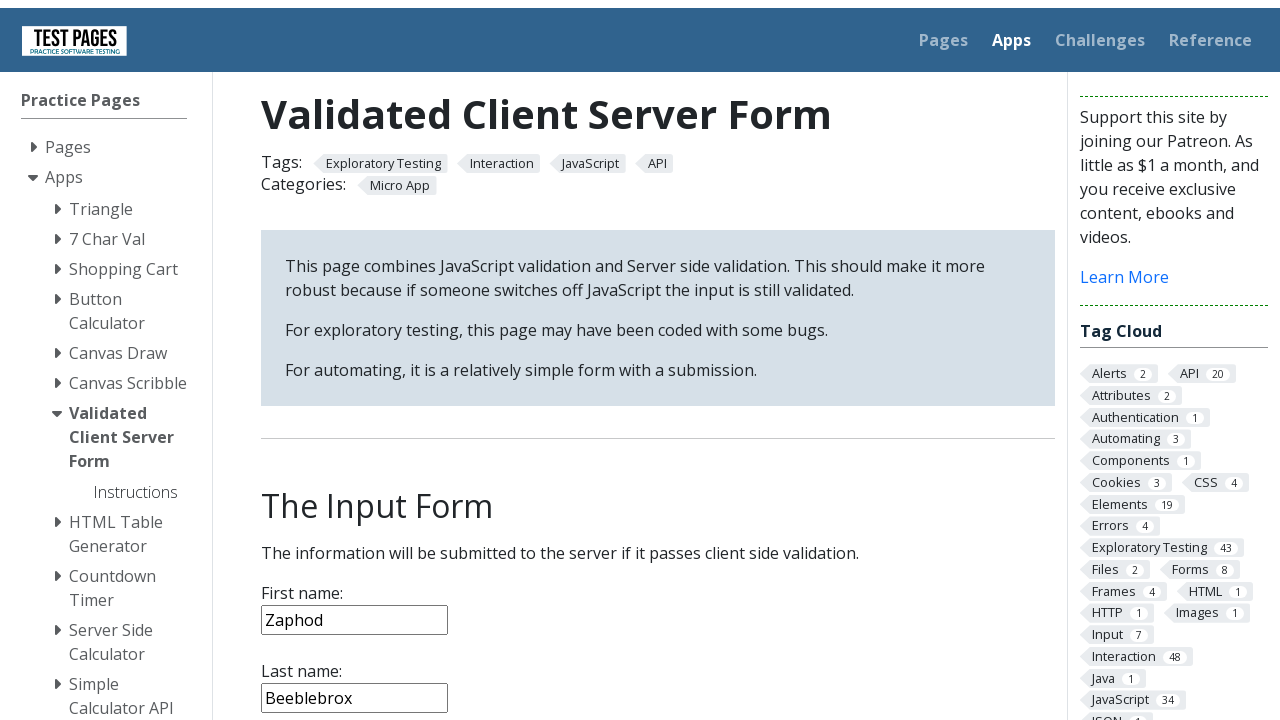

Waited 1 second to see the filled form
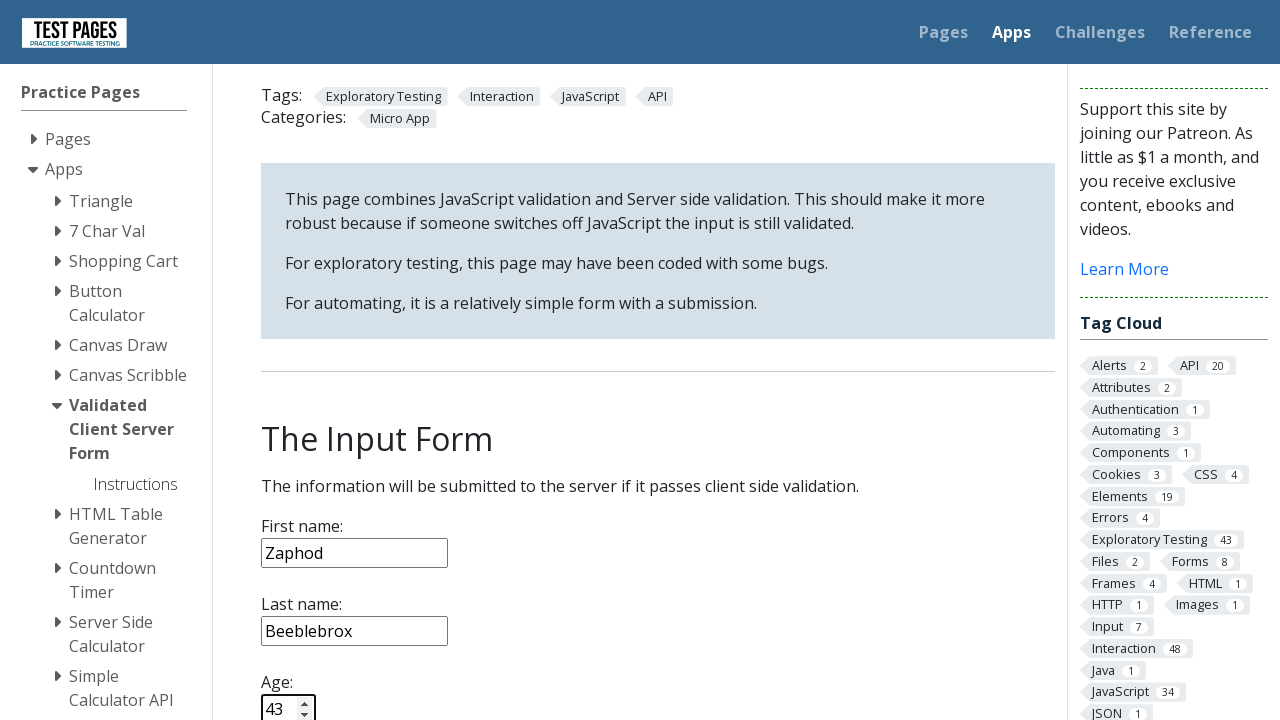

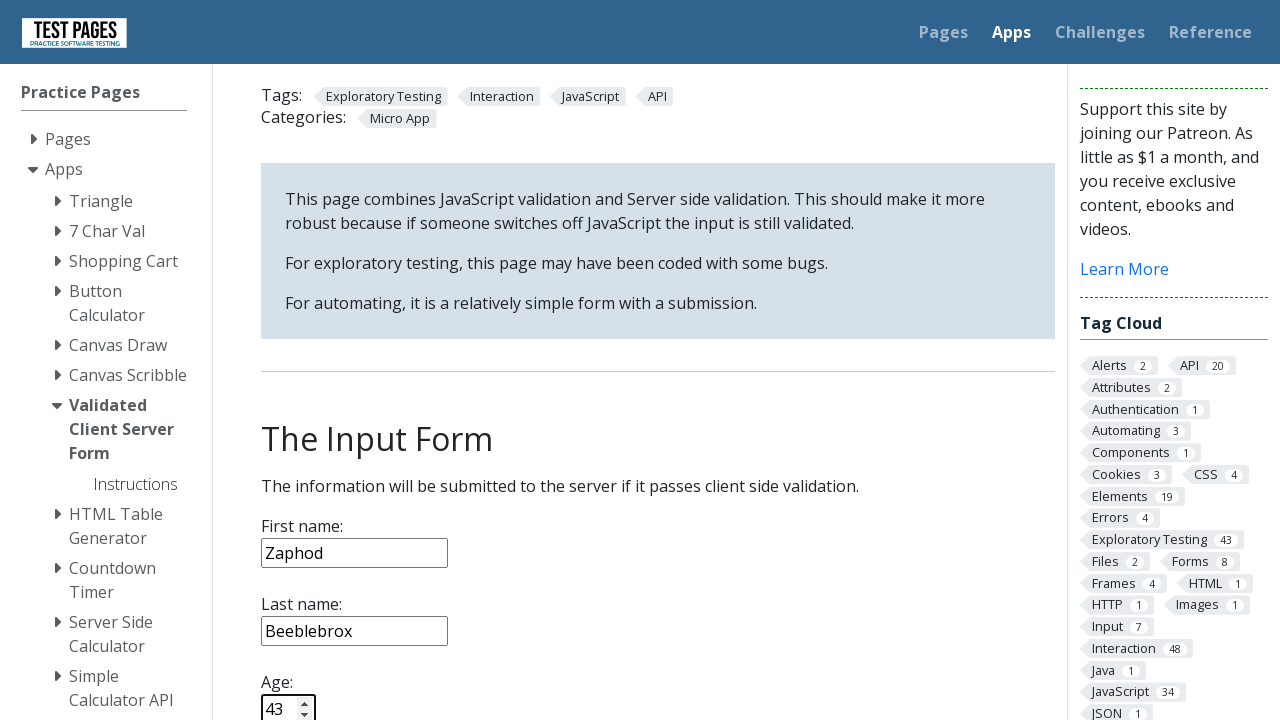